Tests note creation functionality by clicking add button, filling in title and text in a popup, submitting, and verifying the note appears with correct content

Starting URL: http://qa.skillbox.ru/module15/bignotes/#/

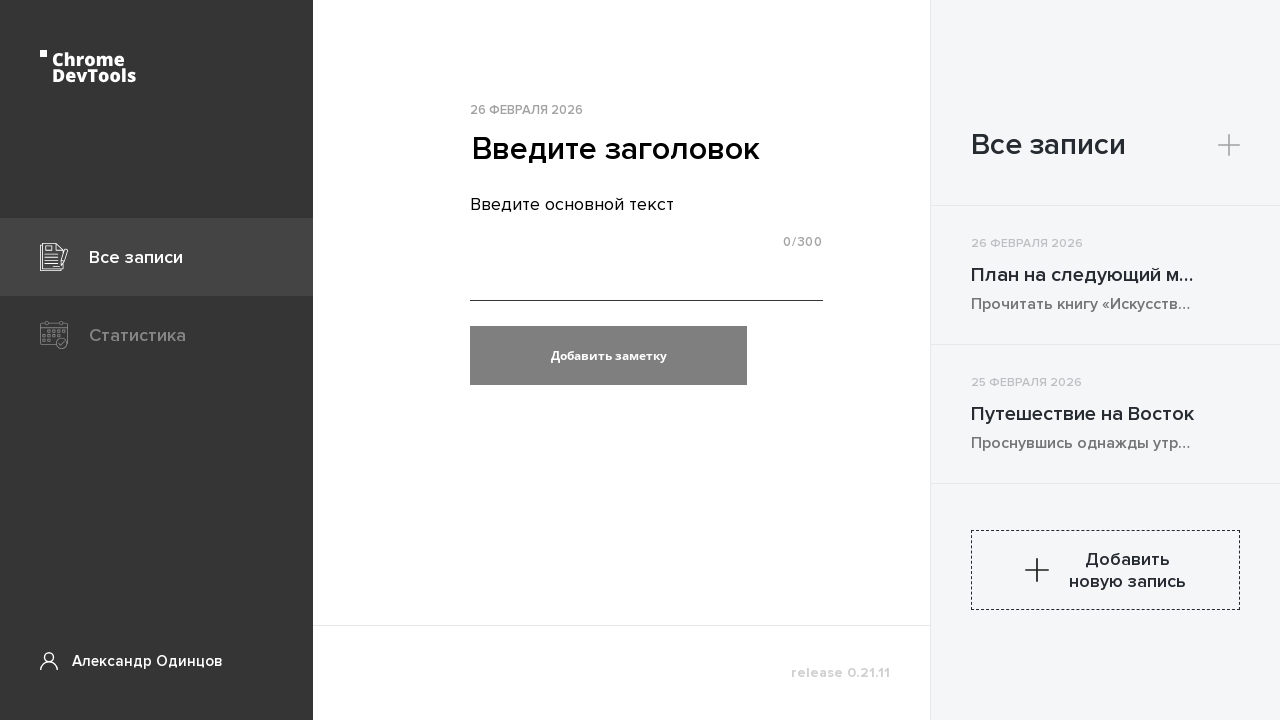

Clicked 'Add Note' button at (1229, 145) on button.pageCreate__sidebarHeaderAdd
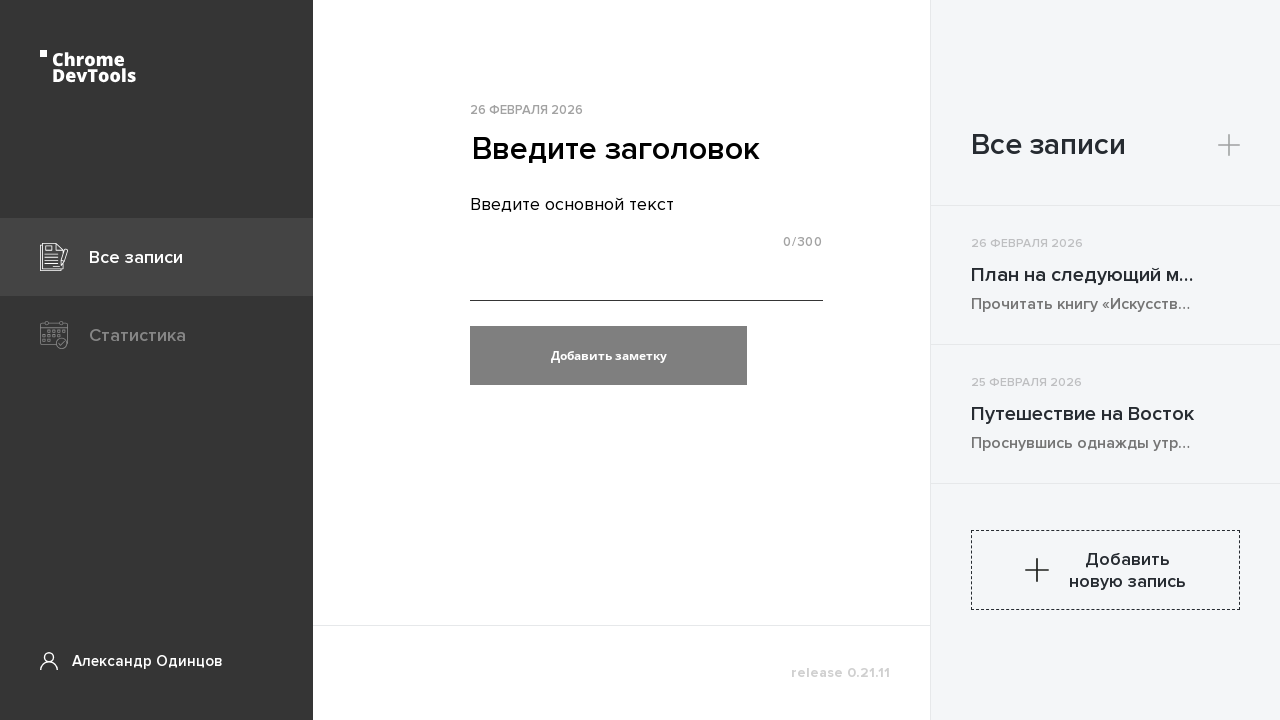

Popup appeared with note creation form
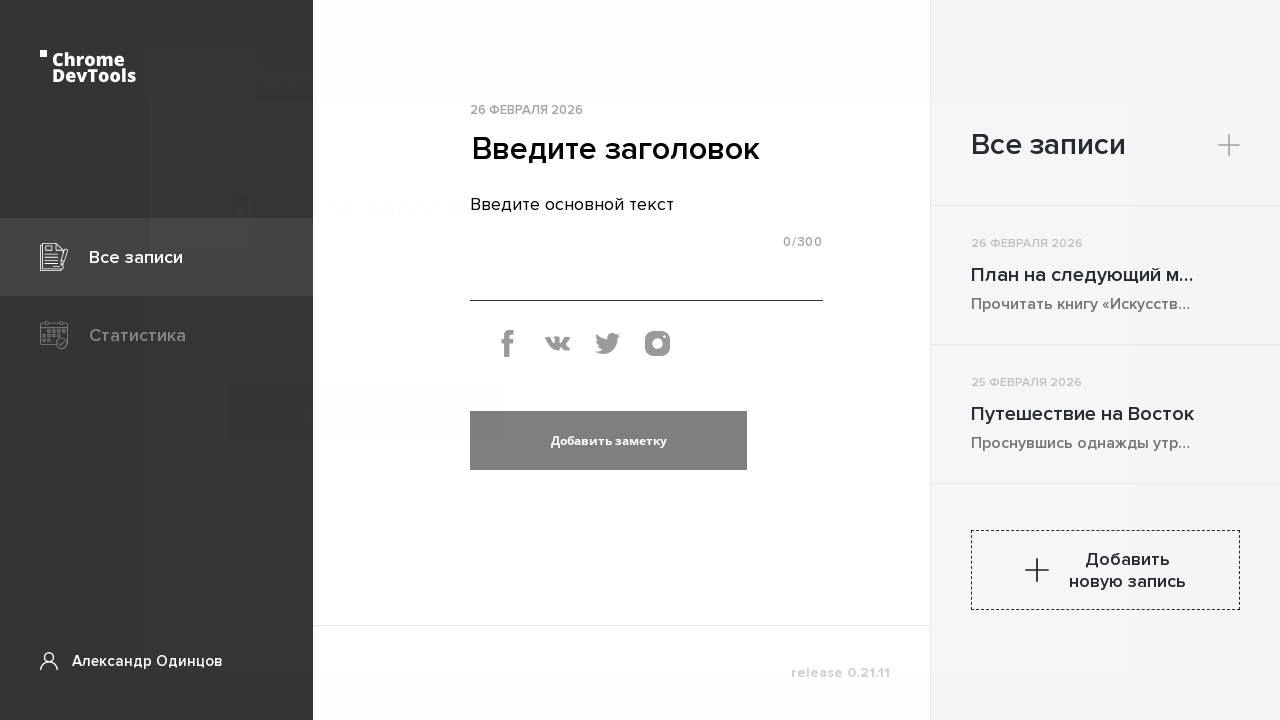

Filled title field with 'Введите новый заголовок' on div.popup__content > div.baseInput.popup__baseInput input
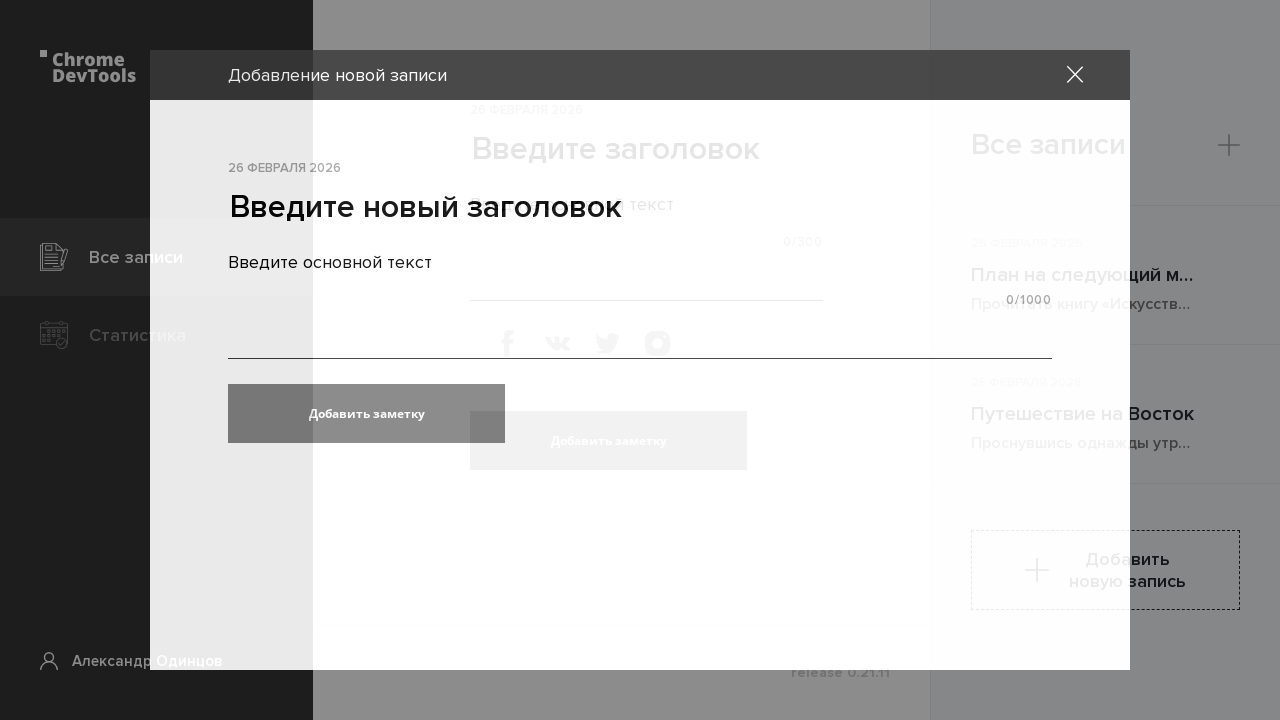

Filled text area with 'Введите основной текст' on div.popup > div.popup__wrapper > div.popup__content > div > div.baseTextarea__in
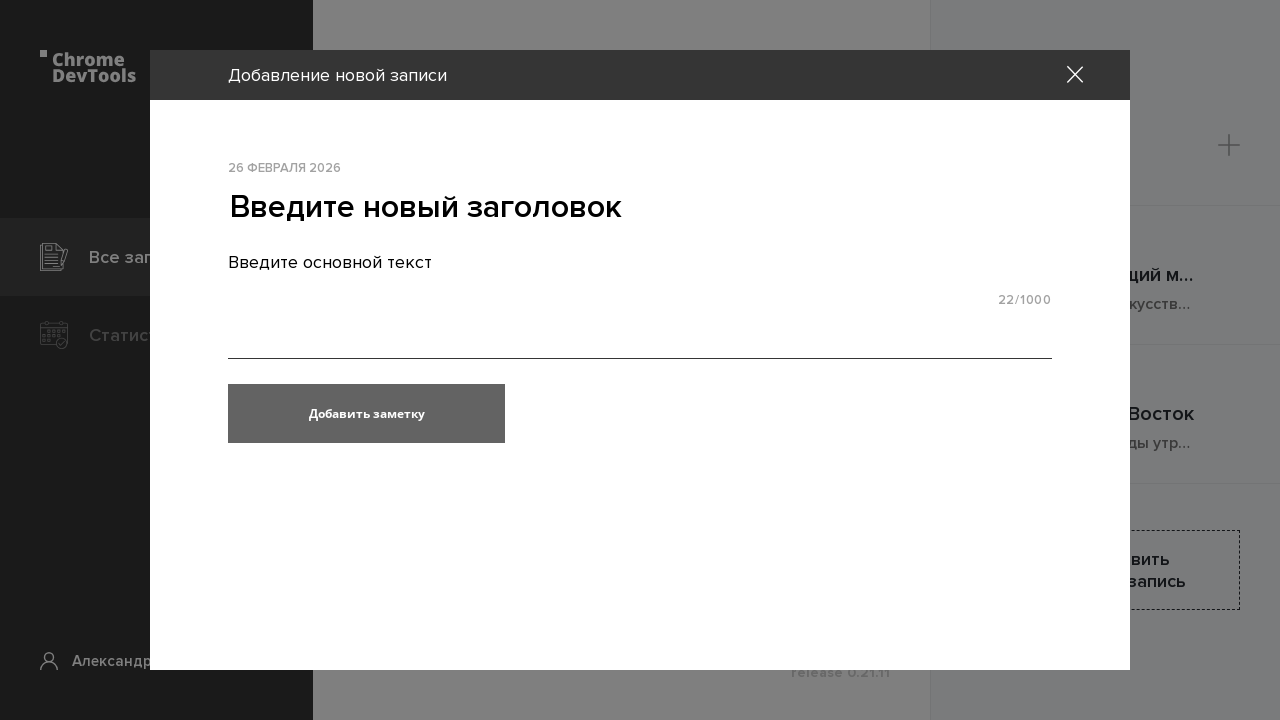

Clicked submit button to create note at (366, 414) on div.popup > div.popup__wrapper > div.popup__content button.baseButton.popup__bas
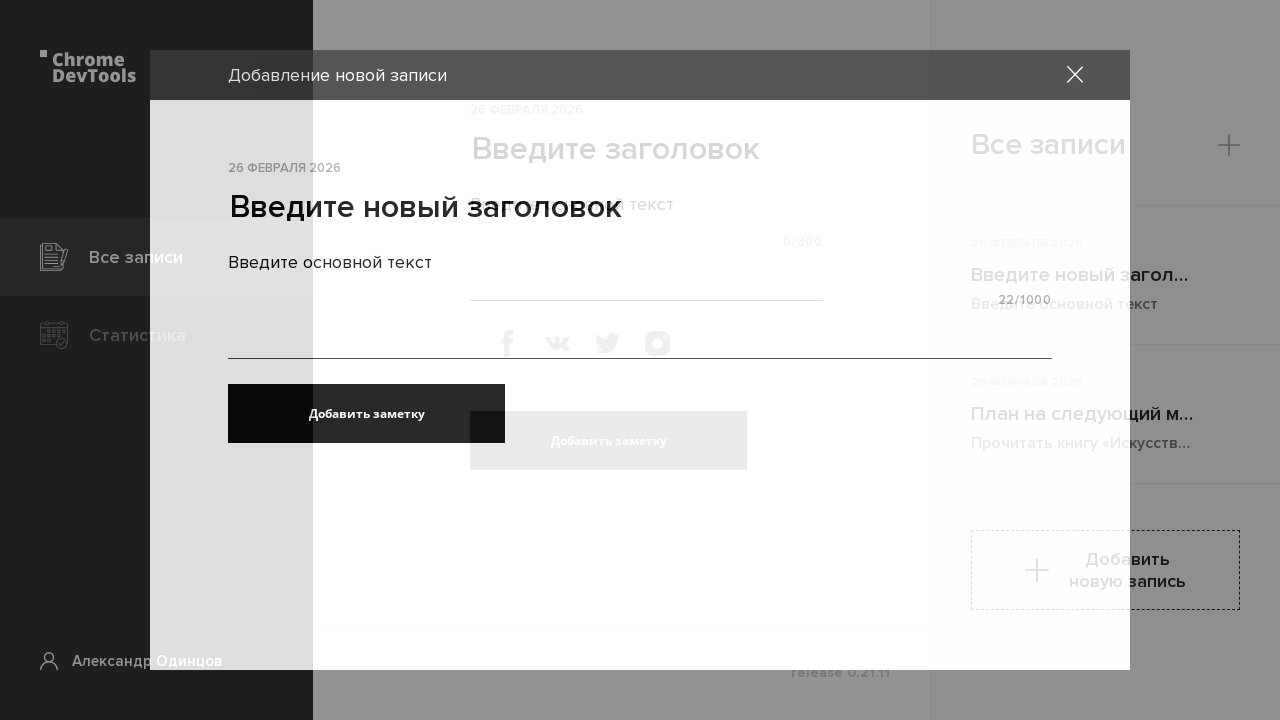

Popup disappeared after note submission
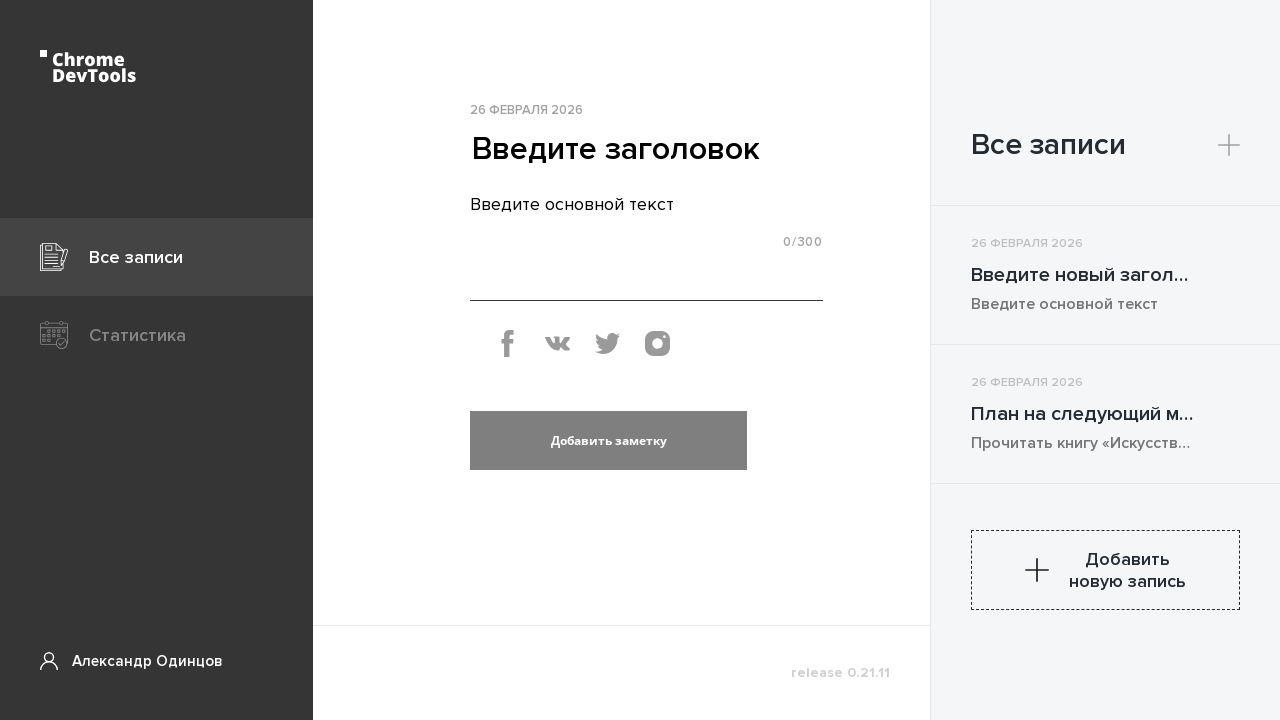

Note title element appeared in content area
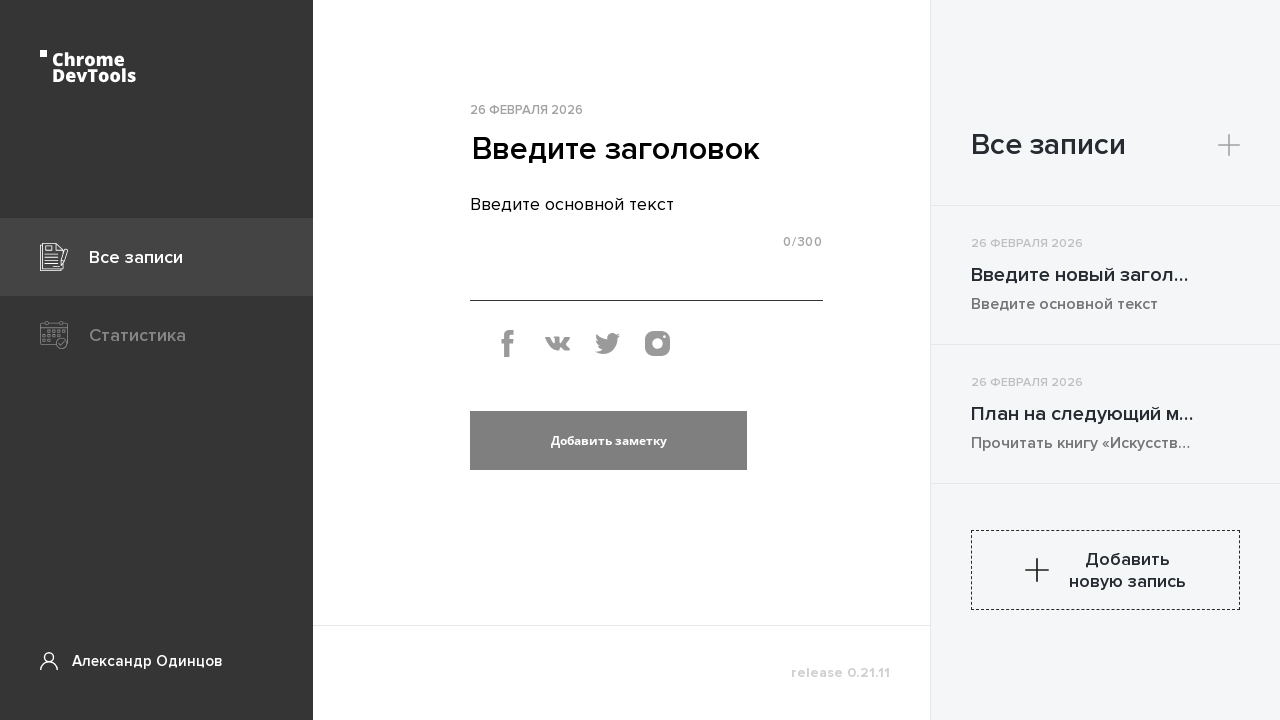

Verified note title matches expected text 'Введите новый заголовок'
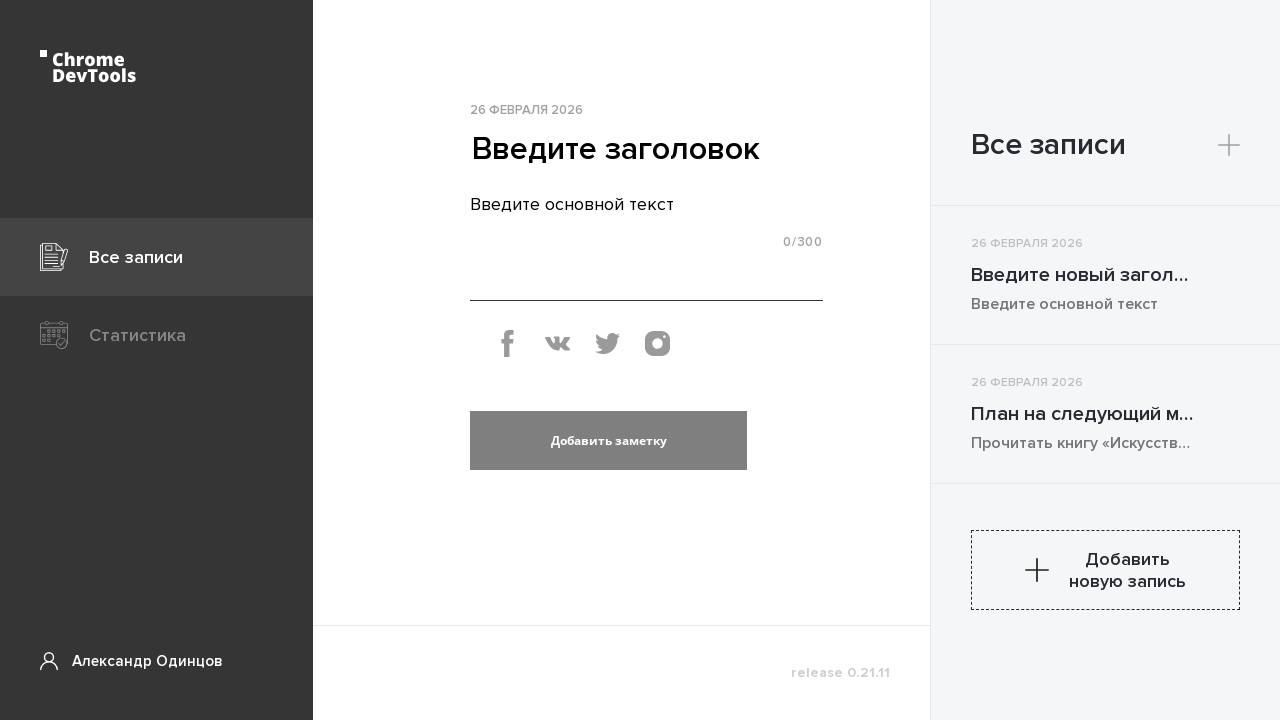

Verified note content matches expected text 'Введите основной текст'
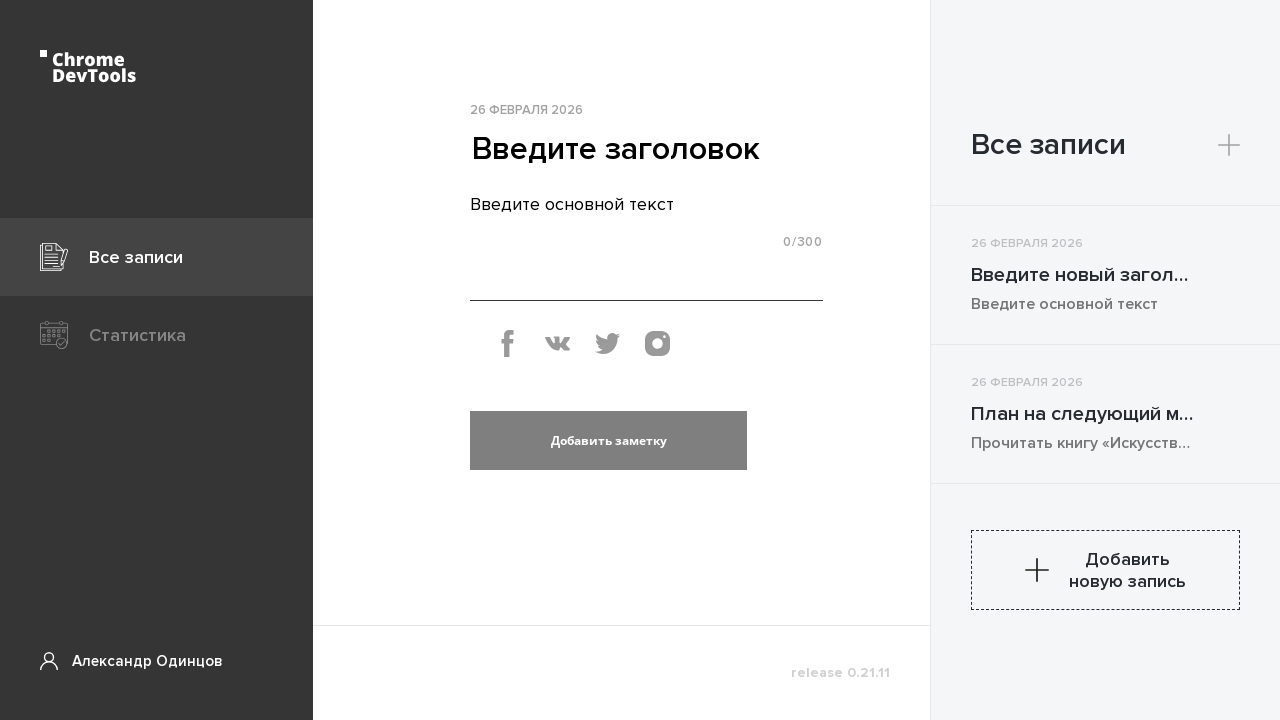

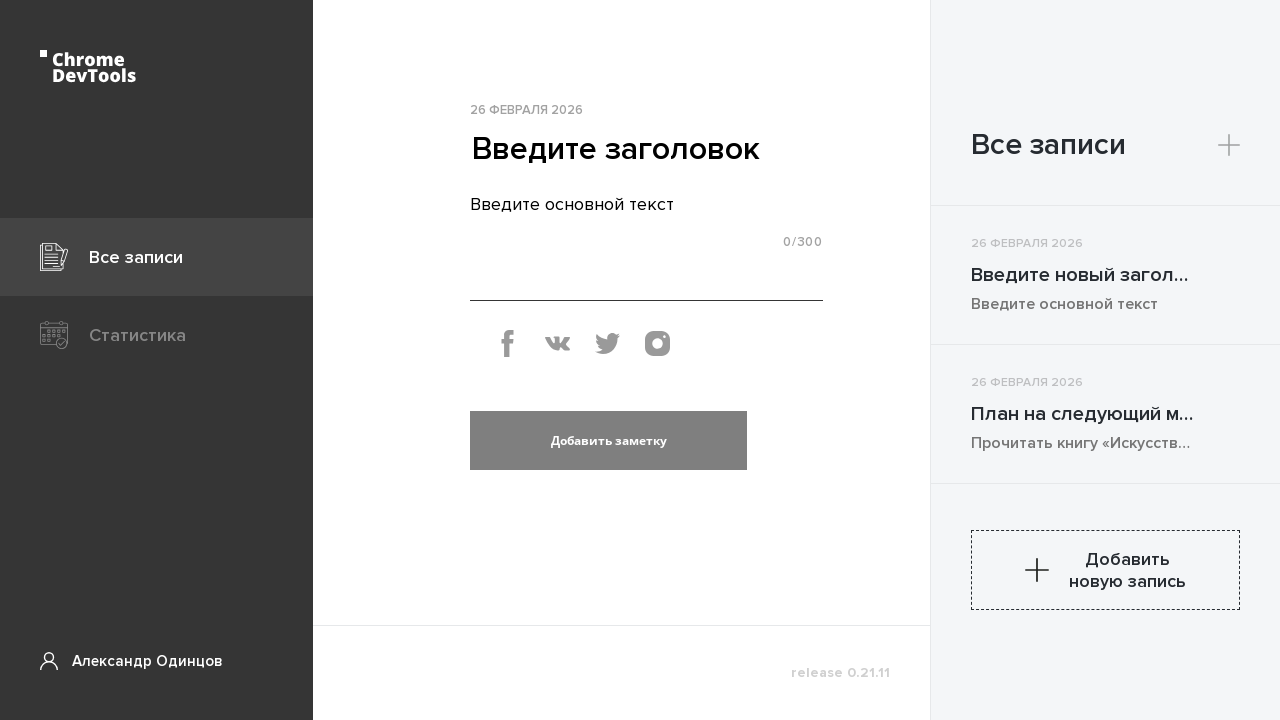